Tests scrolling functionality on Google Doodles page by scrolling down in multiple increments and then scrolling back up

Starting URL: https://doodles.google/search/

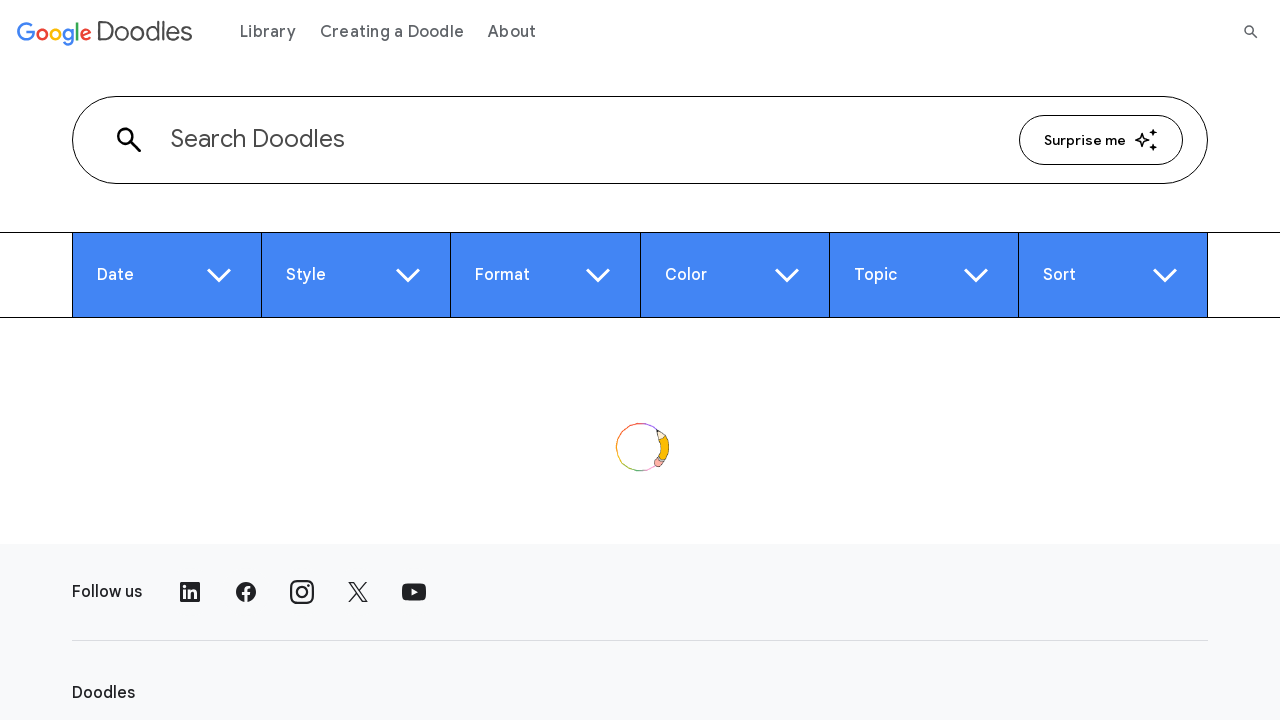

Scrolled down by 400 pixels
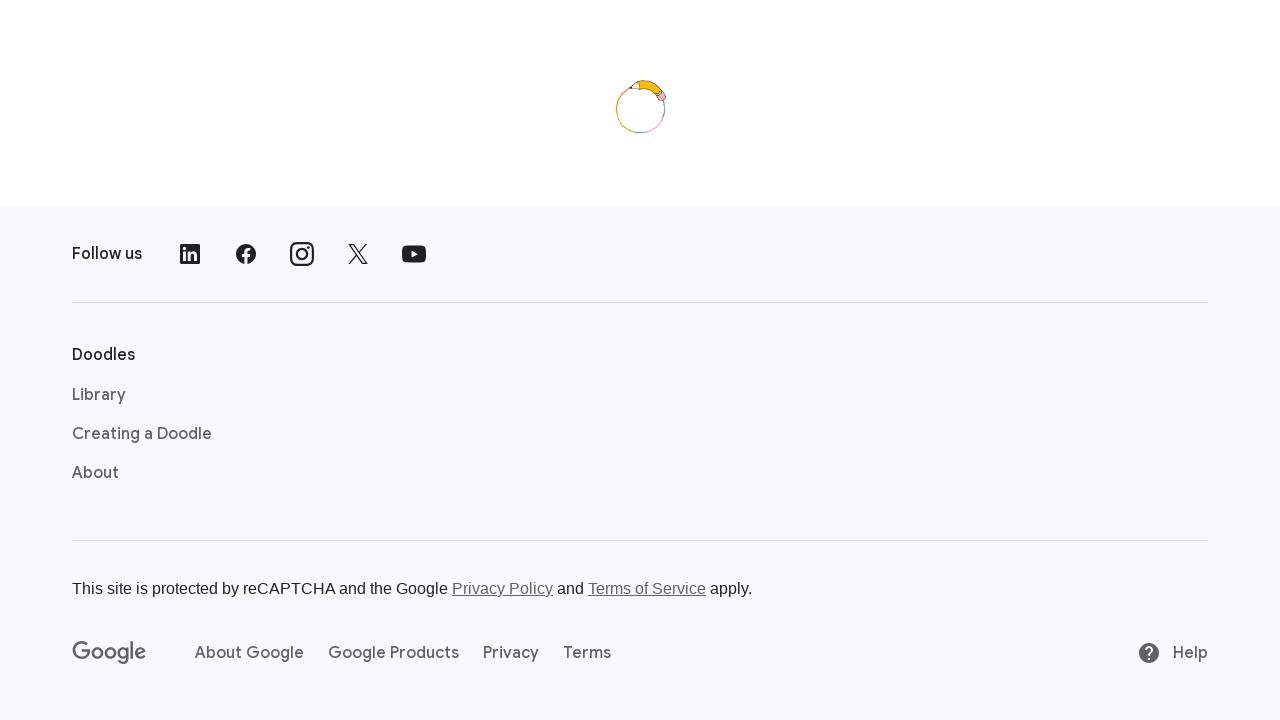

Scrolled down by 100 more pixels
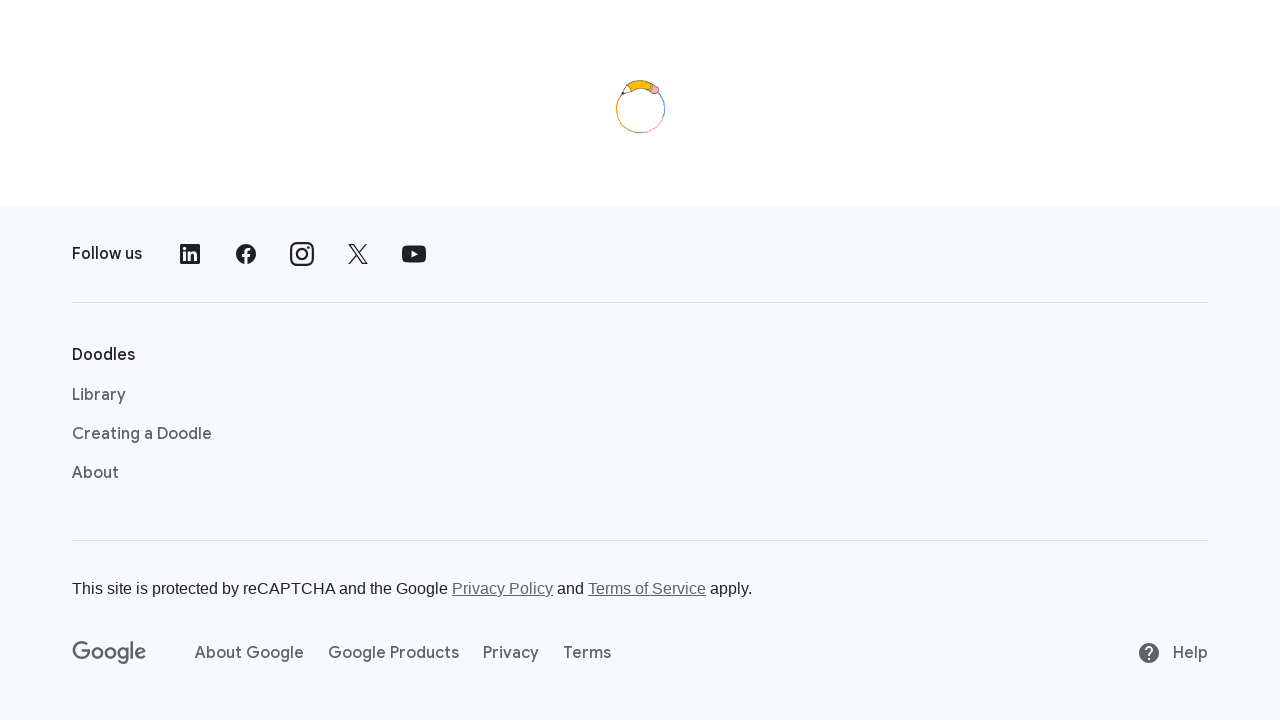

Scrolled down by 700 more pixels
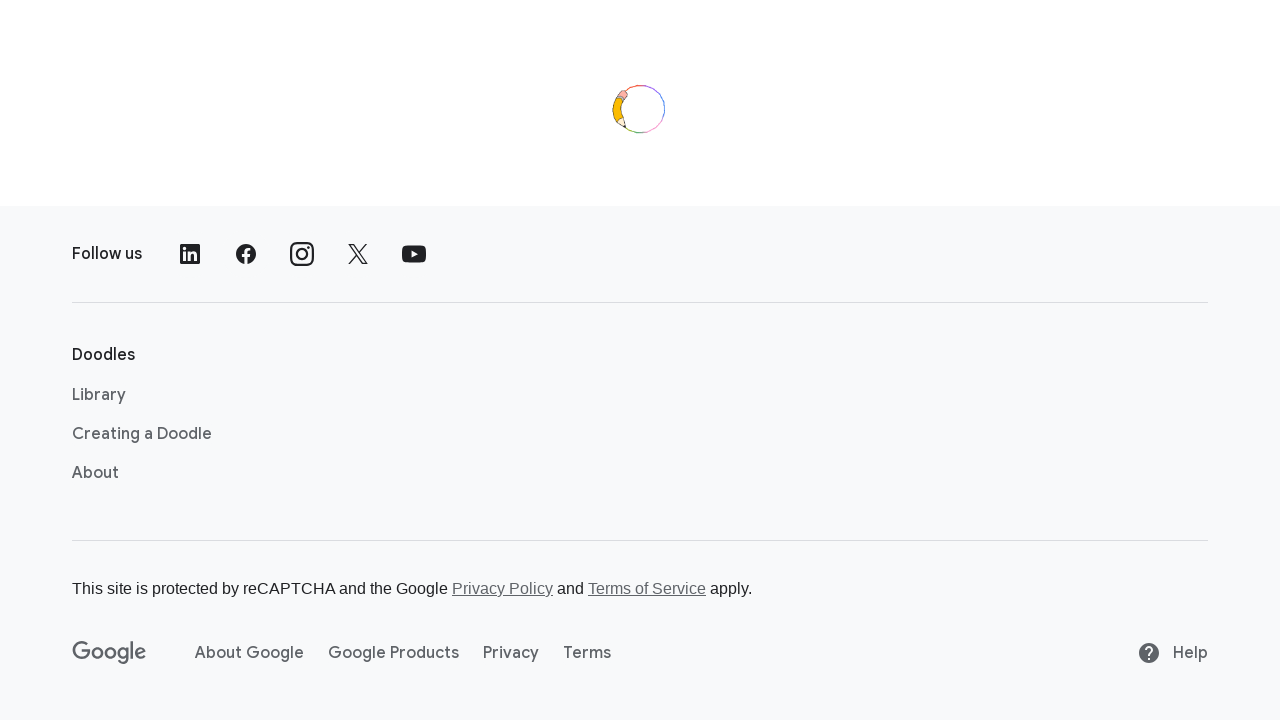

Scrolled back up by 1000 pixels
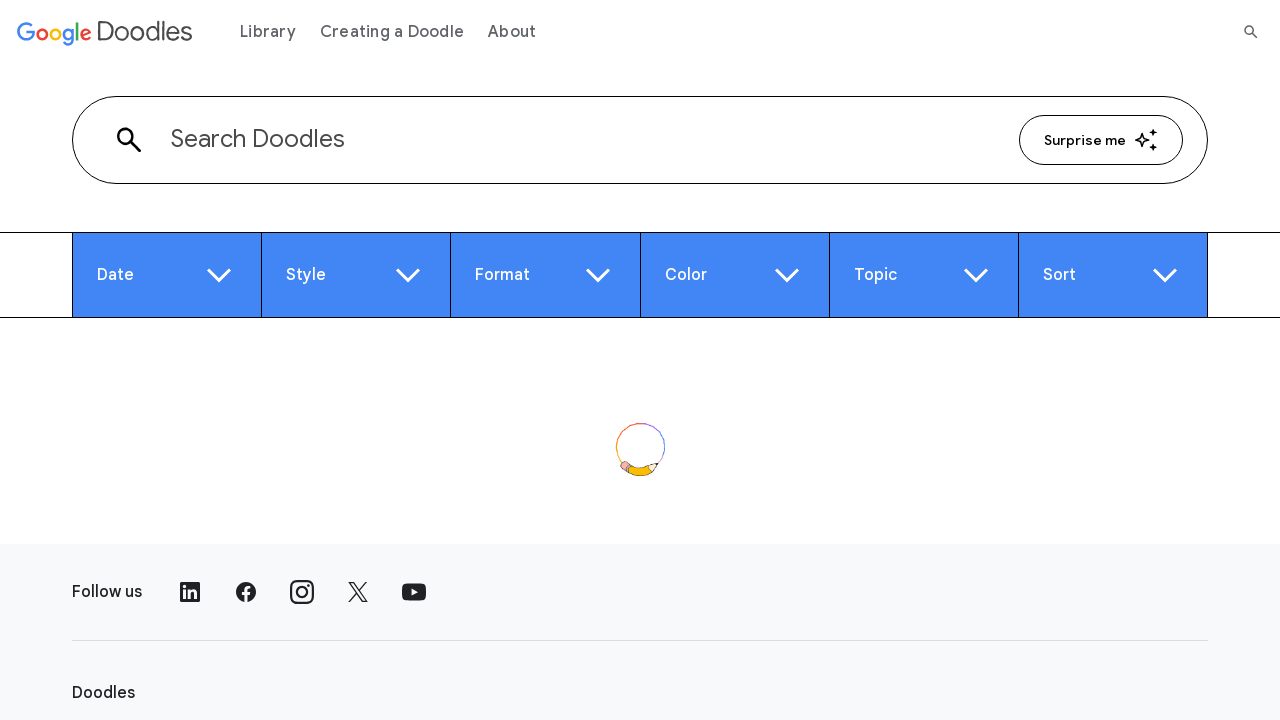

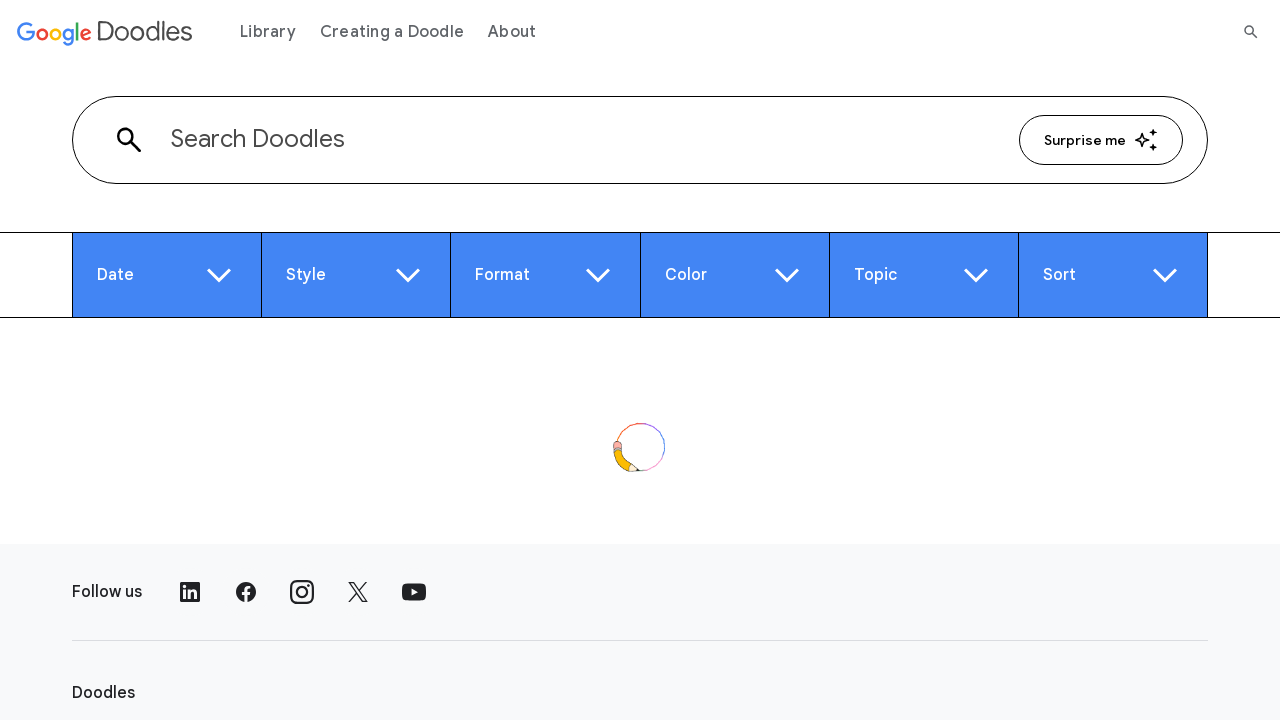